Tests popup handling on a training website by clicking a launcher button to open a popup modal, filling in form fields within the popup, and submitting the form to verify the interaction works correctly.

Starting URL: https://training-support.net/webelements/popups

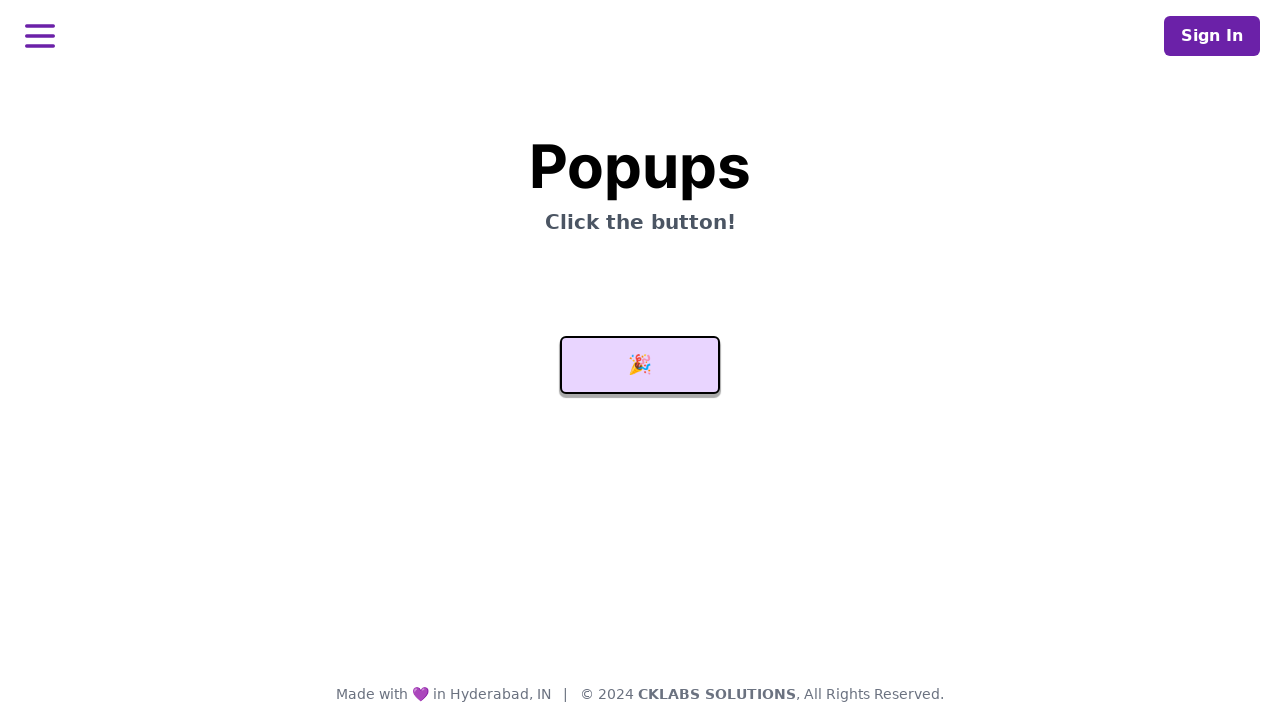

Clicked launcher button to open popup modal at (640, 365) on #launcher
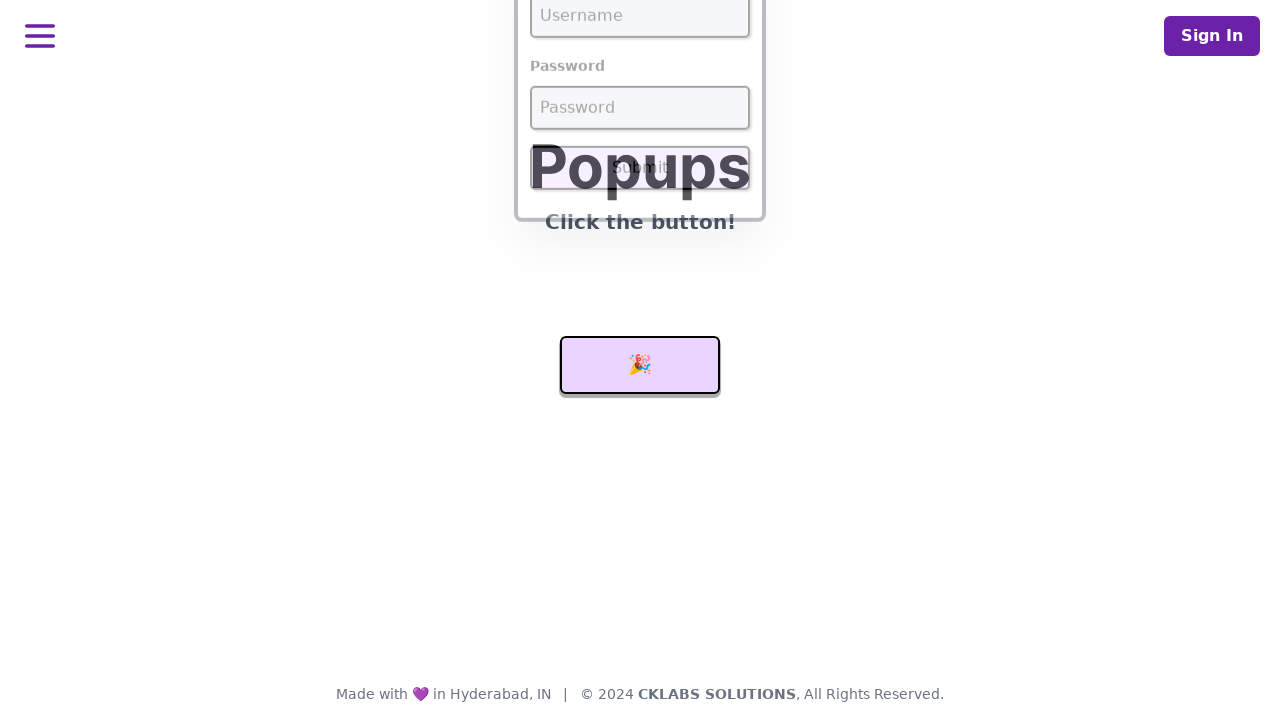

Waited for username field to be visible in popup
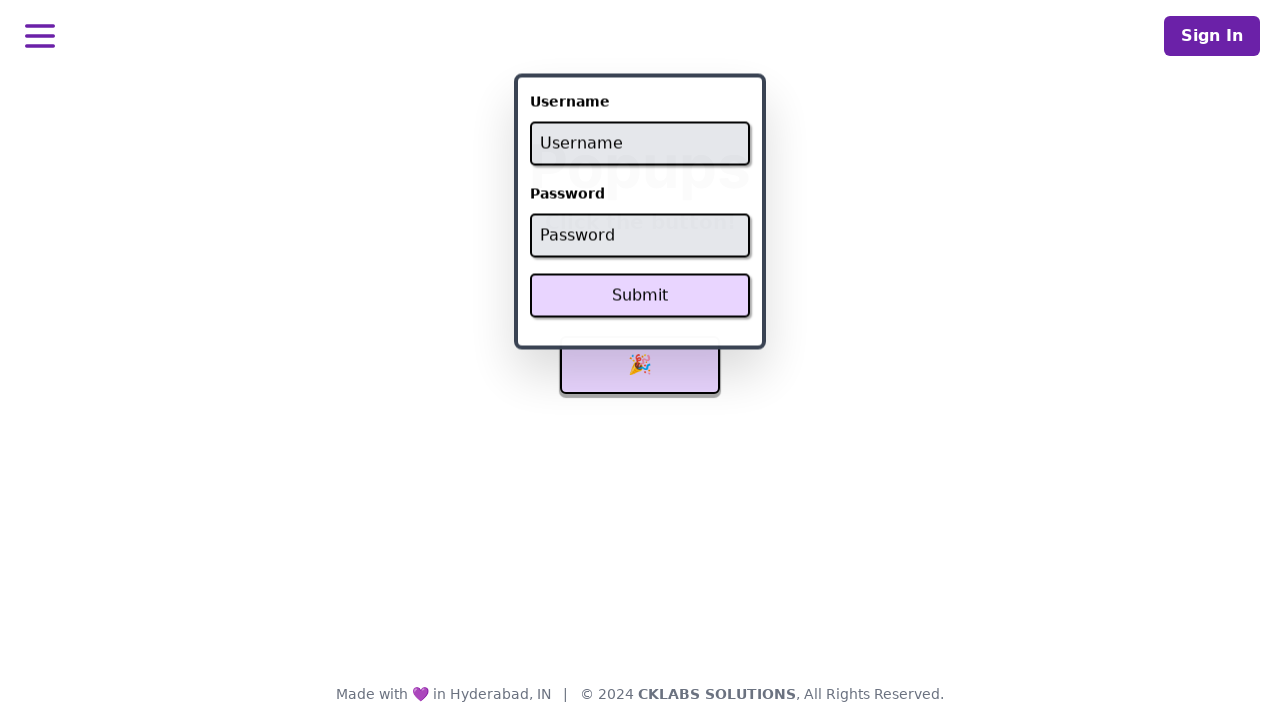

Filled username field with 'admin' on #username
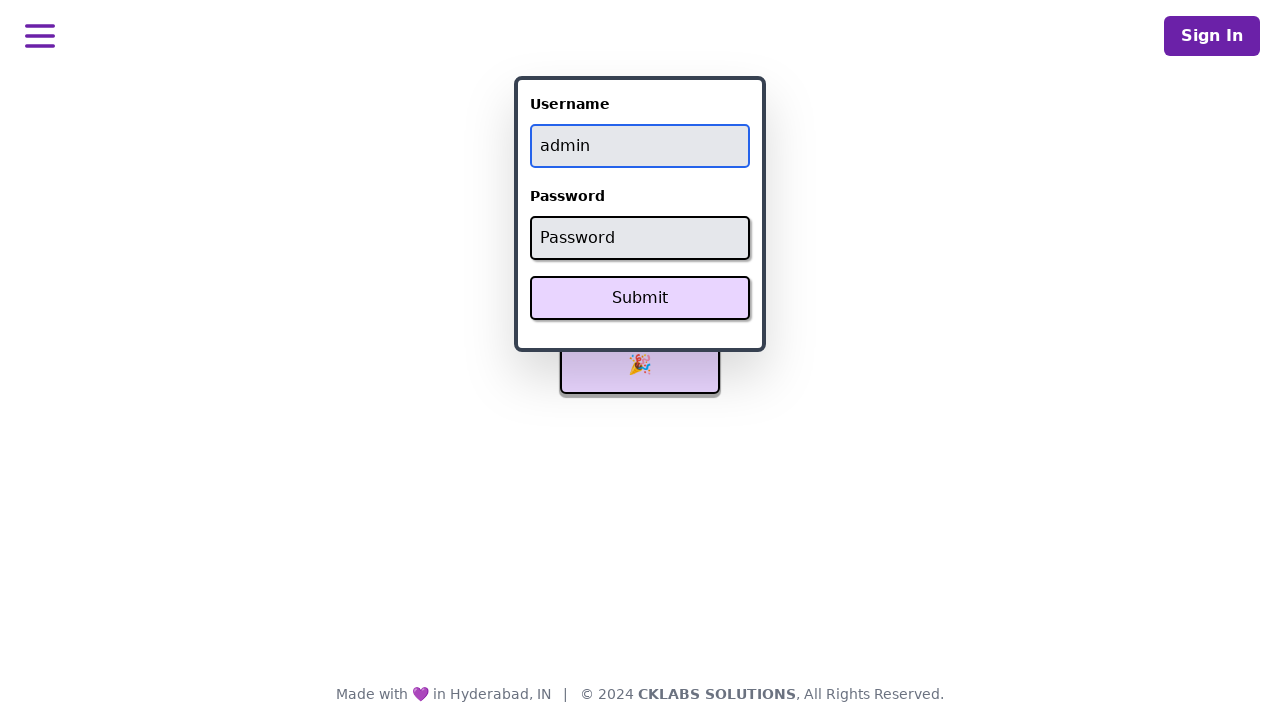

Filled password field with 'password' on #password
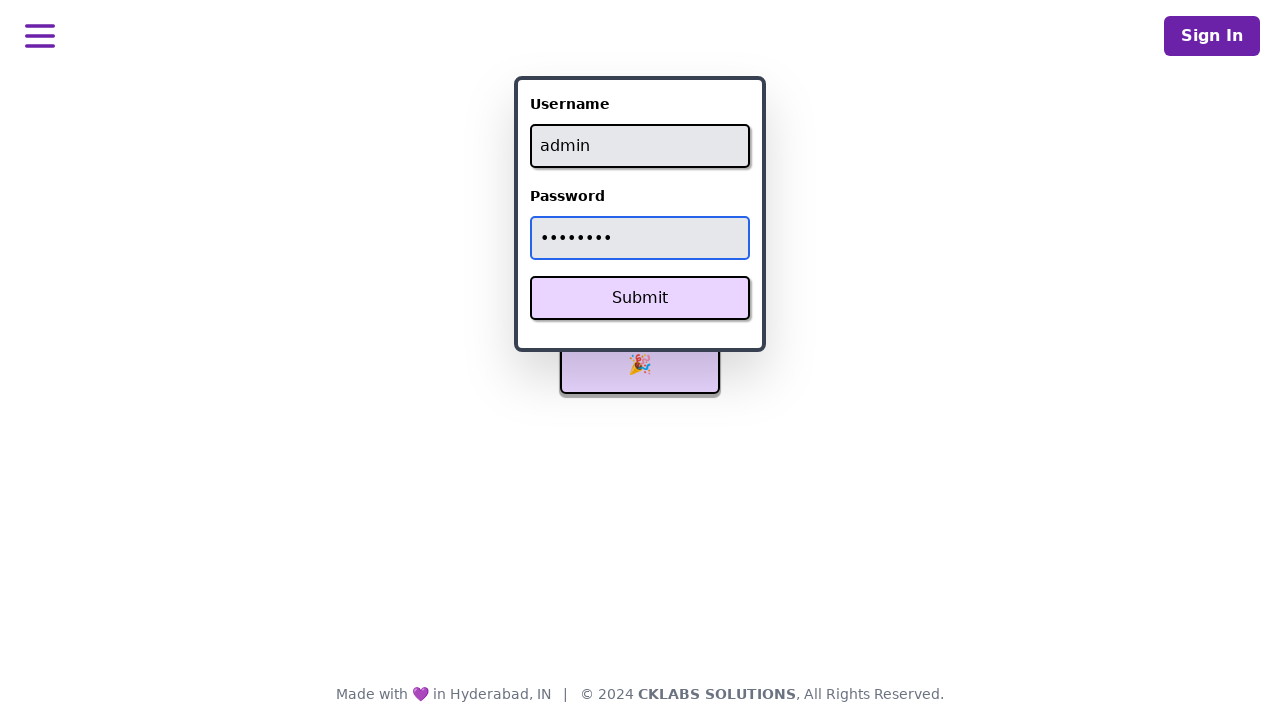

Clicked Submit button in popup form at (640, 298) on xpath=//button[text()='Submit']
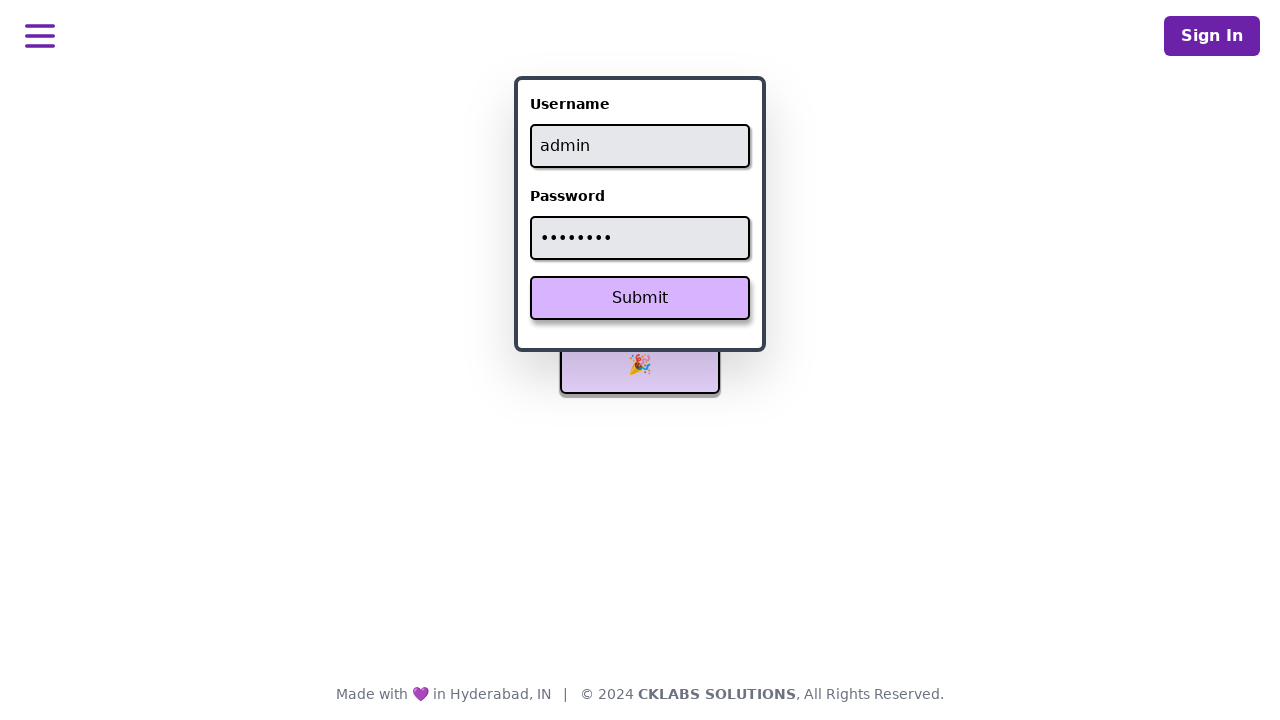

Waited for result message to appear
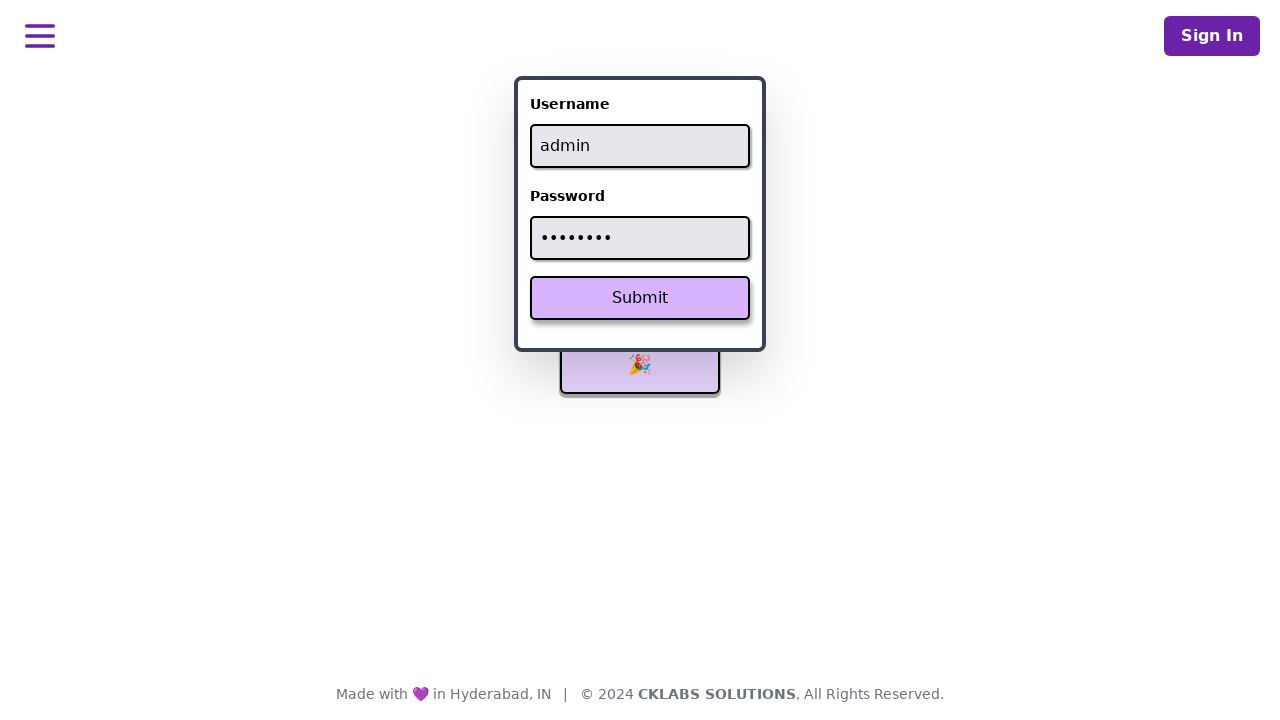

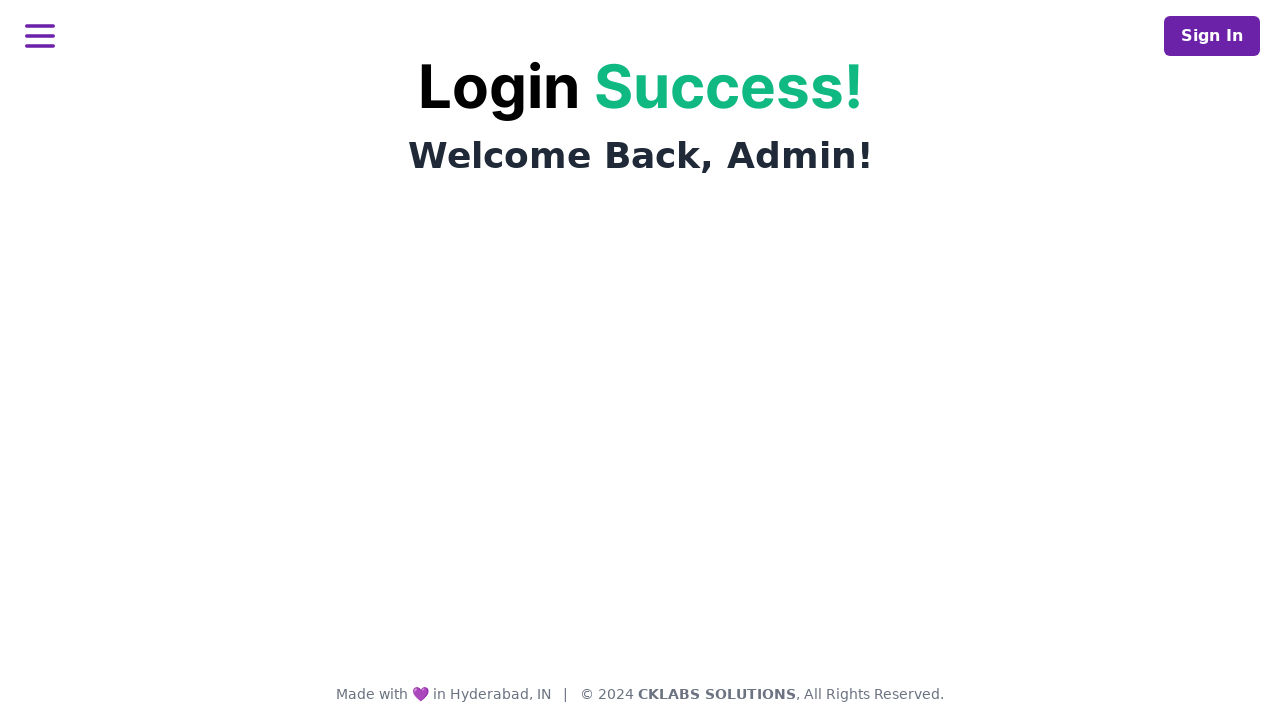